Tests double-click functionality on a web element that triggers an alert, then accepts the alert

Starting URL: http://automationbykrishna.com/#

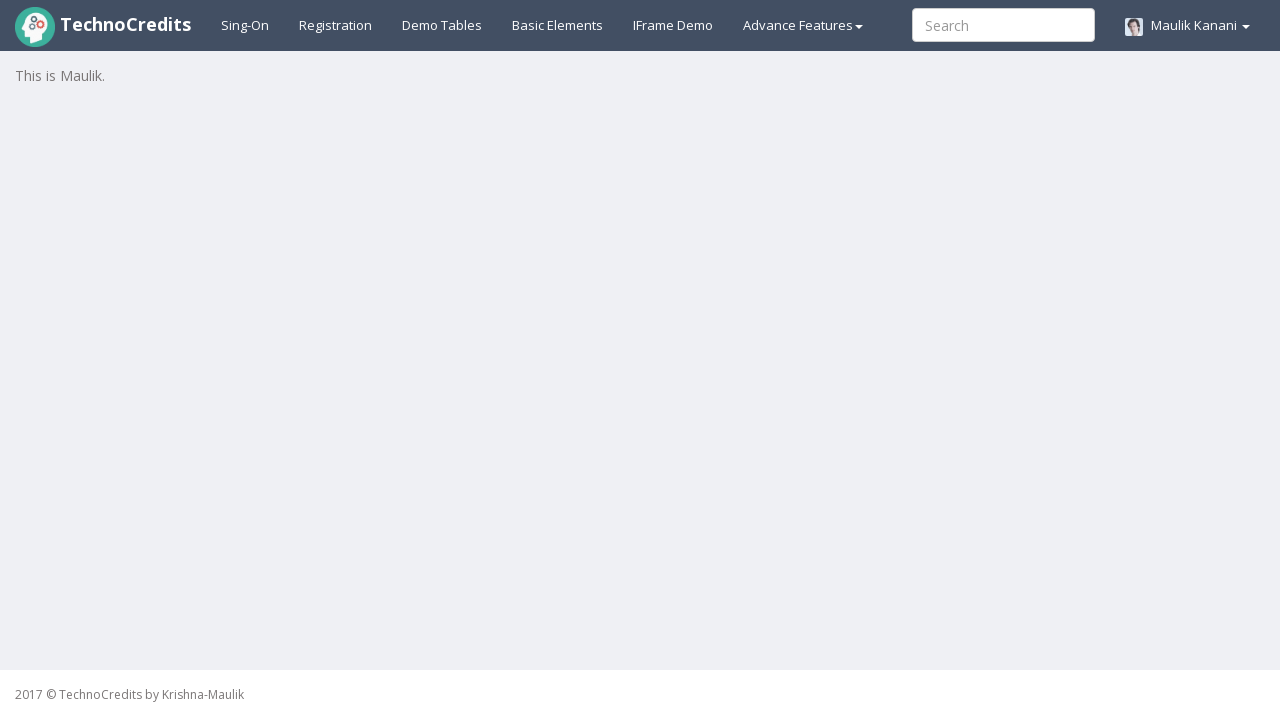

Clicked on basic elements section at (558, 25) on #basicelements
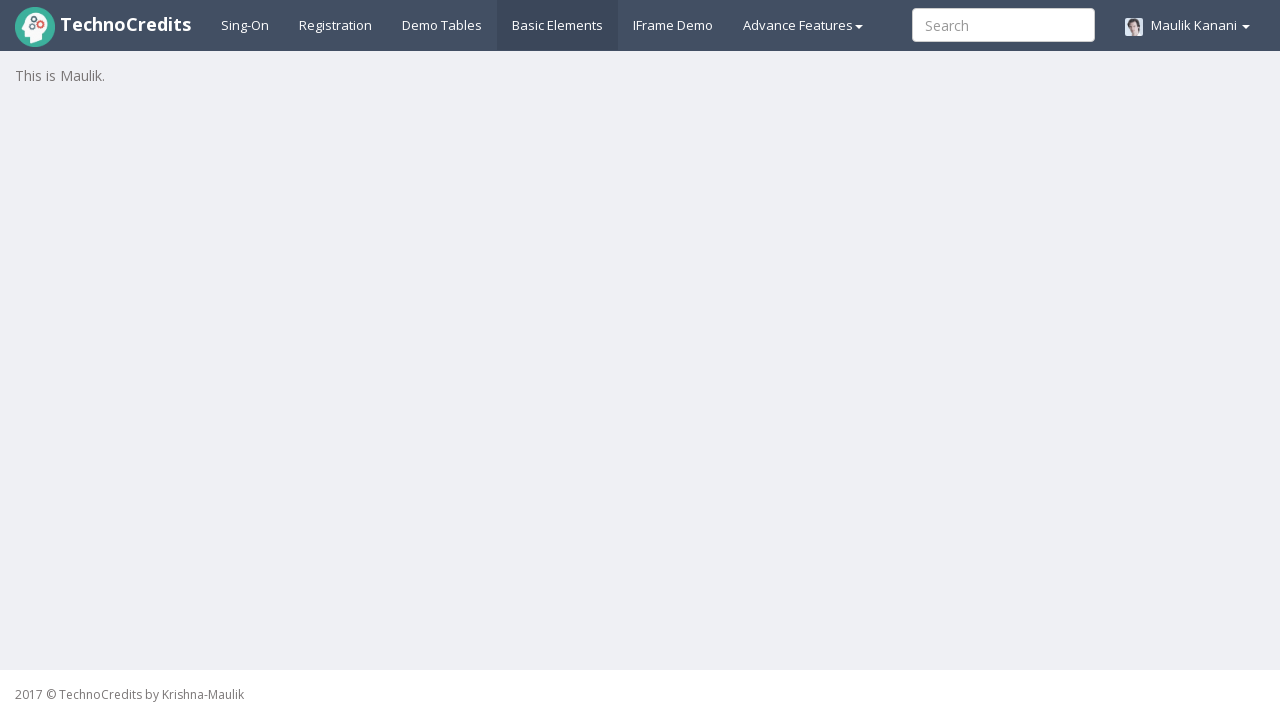

Waited for form group link element to load
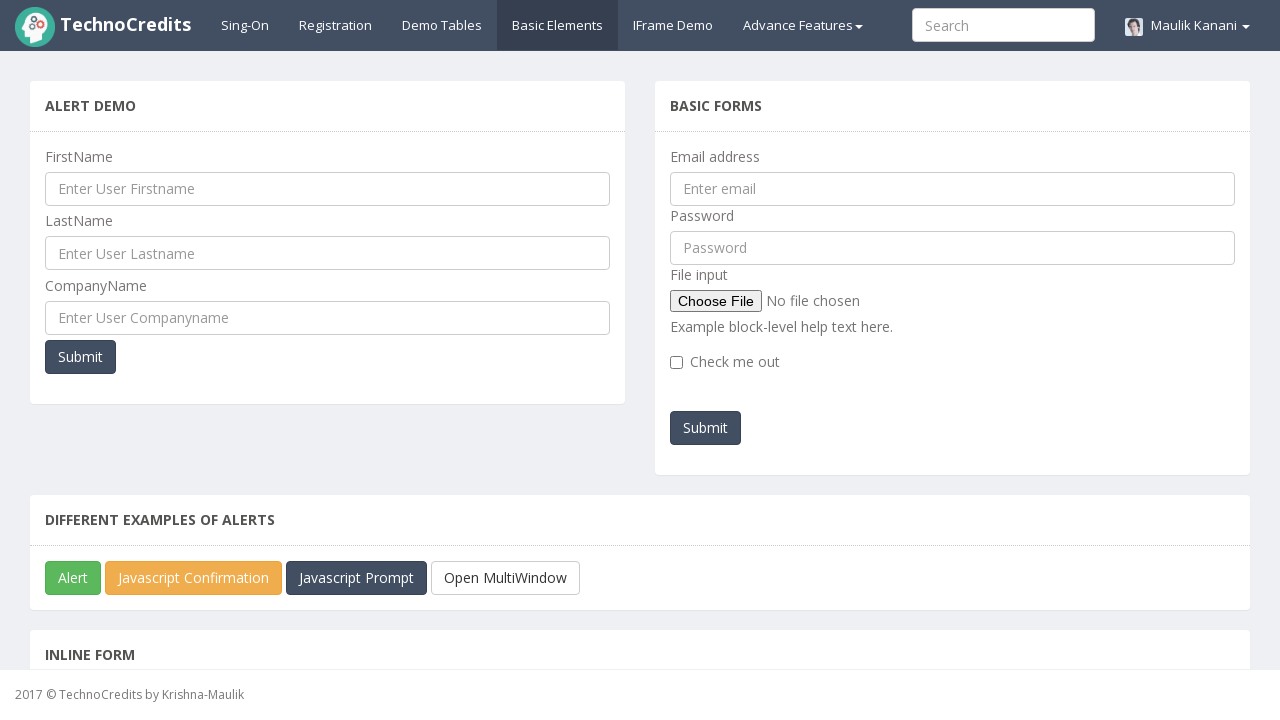

Scrolled element into view
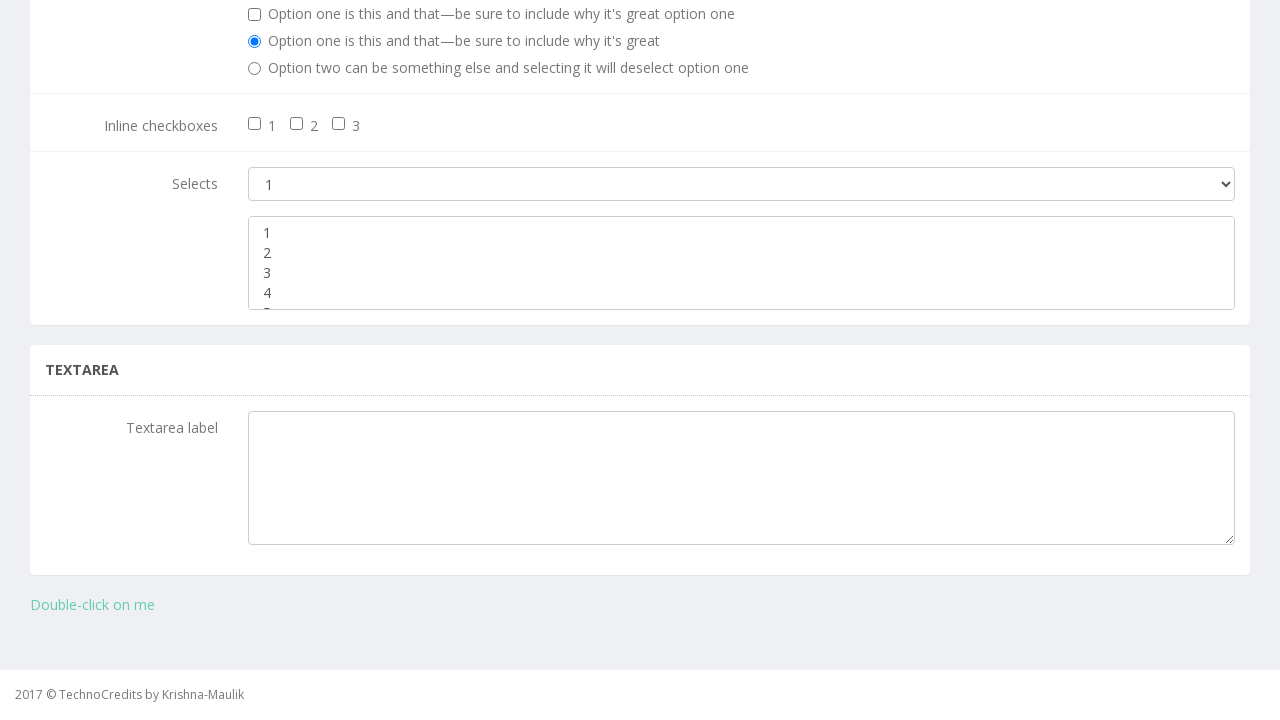

Double-clicked element to trigger alert at (92, 605) on xpath=//div[@class='form-group']/a
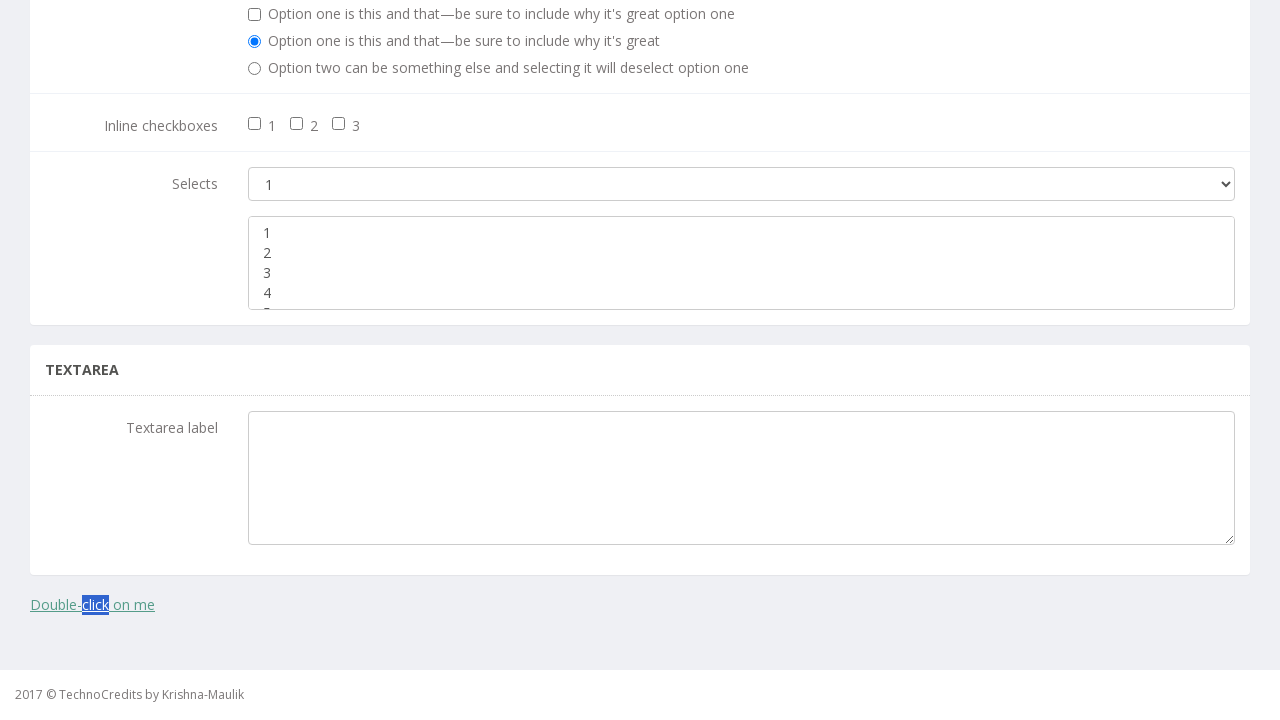

Alert was handled and accepted
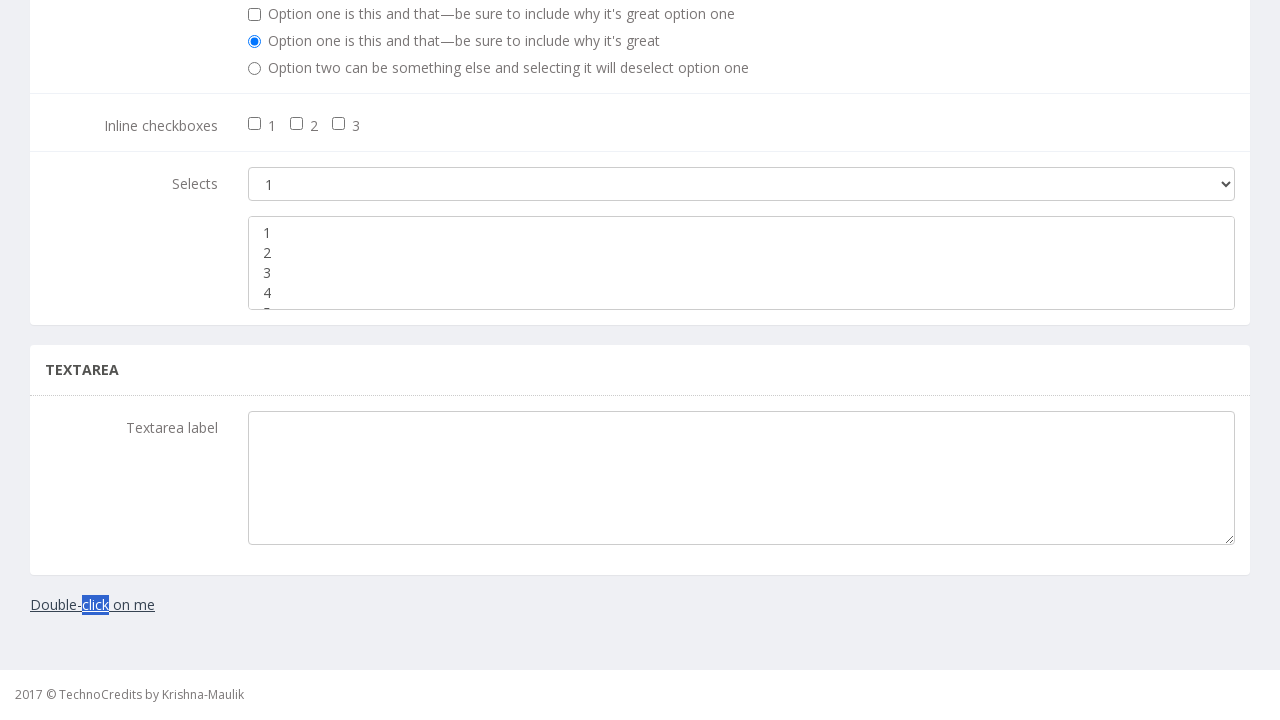

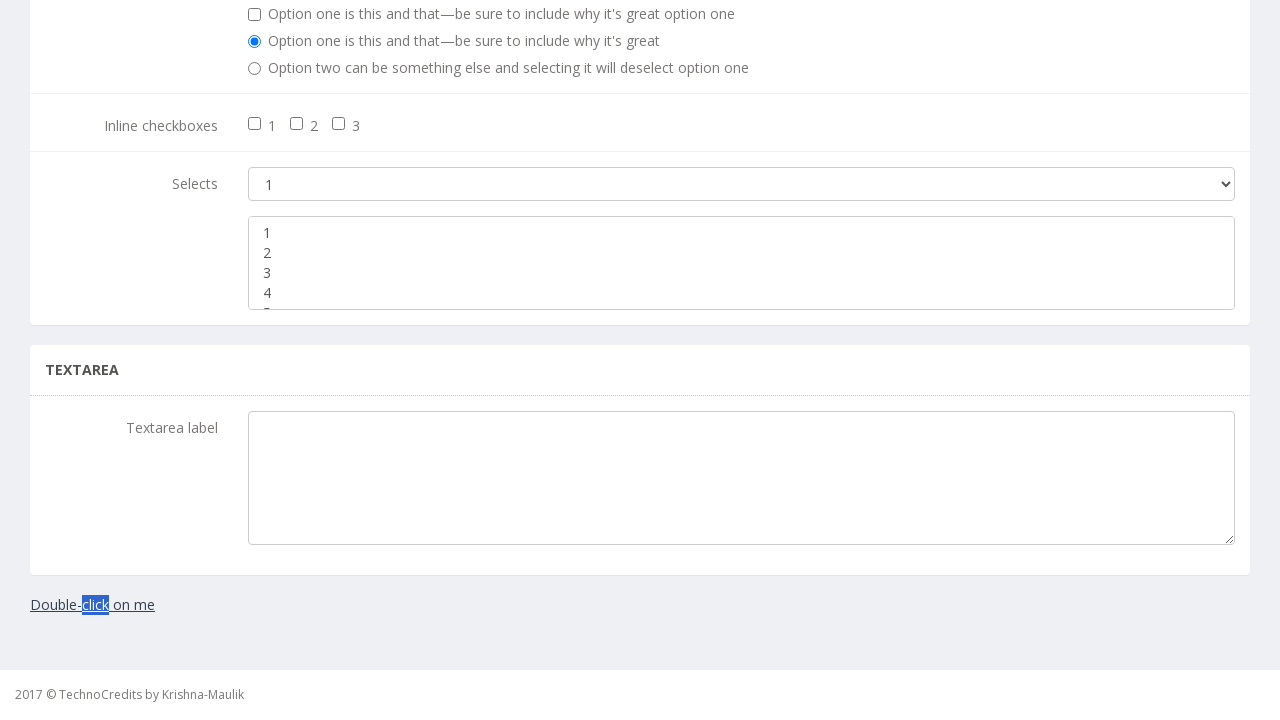